Tests dynamic loading functionality by clicking a start button and waiting for dynamically loaded content to appear

Starting URL: http://the-internet.herokuapp.com/dynamic_loading/2

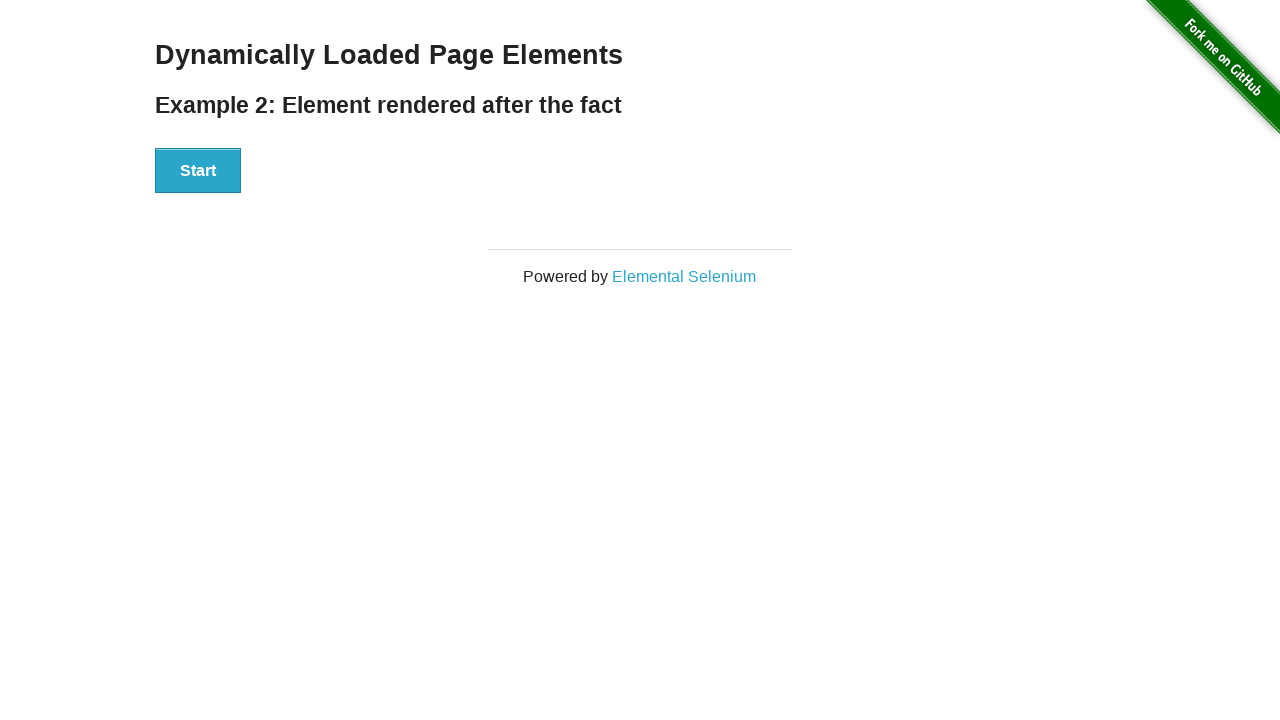

Clicked start button to trigger dynamic loading at (198, 171) on #start > button
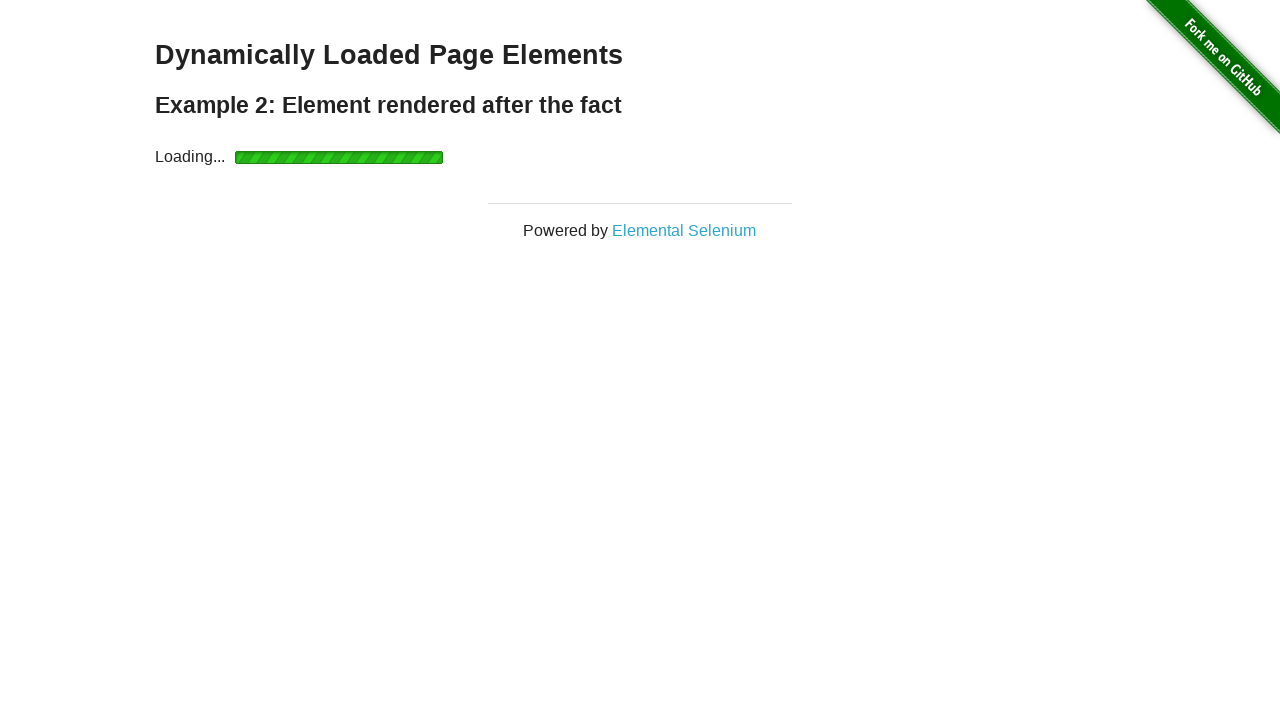

Waited for dynamically loaded element to appear
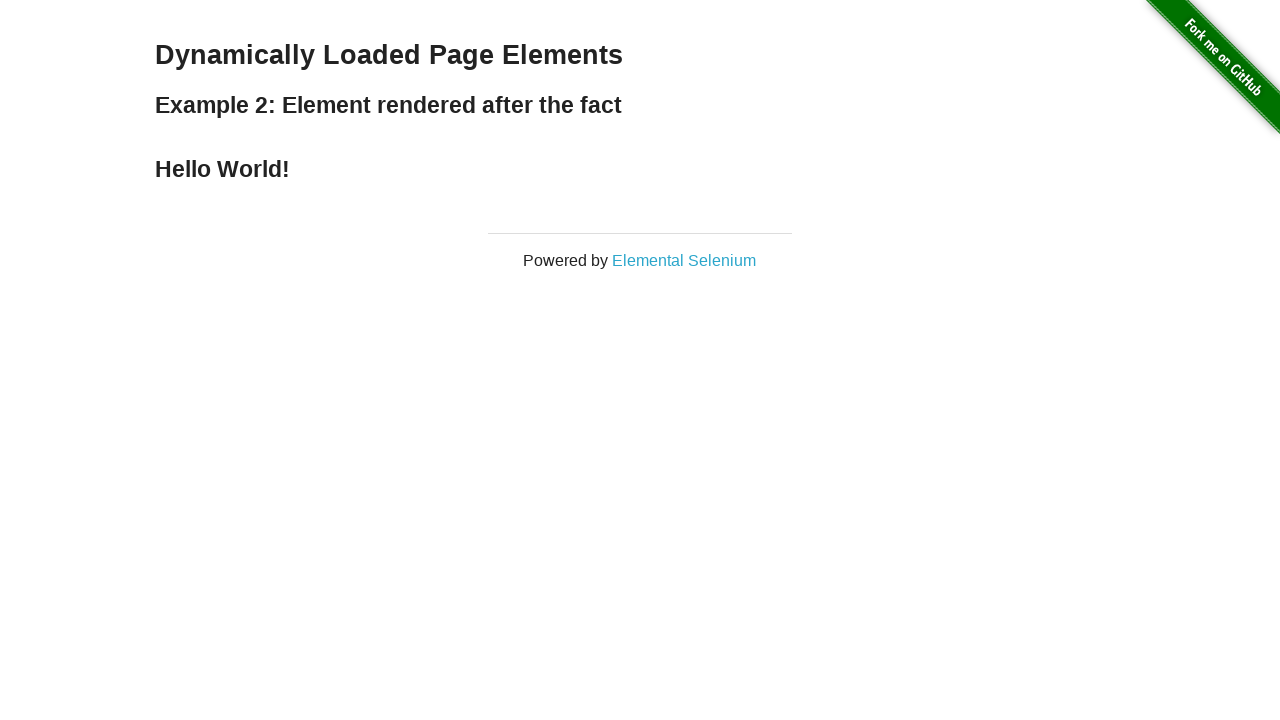

Located the dynamically loaded h4 element
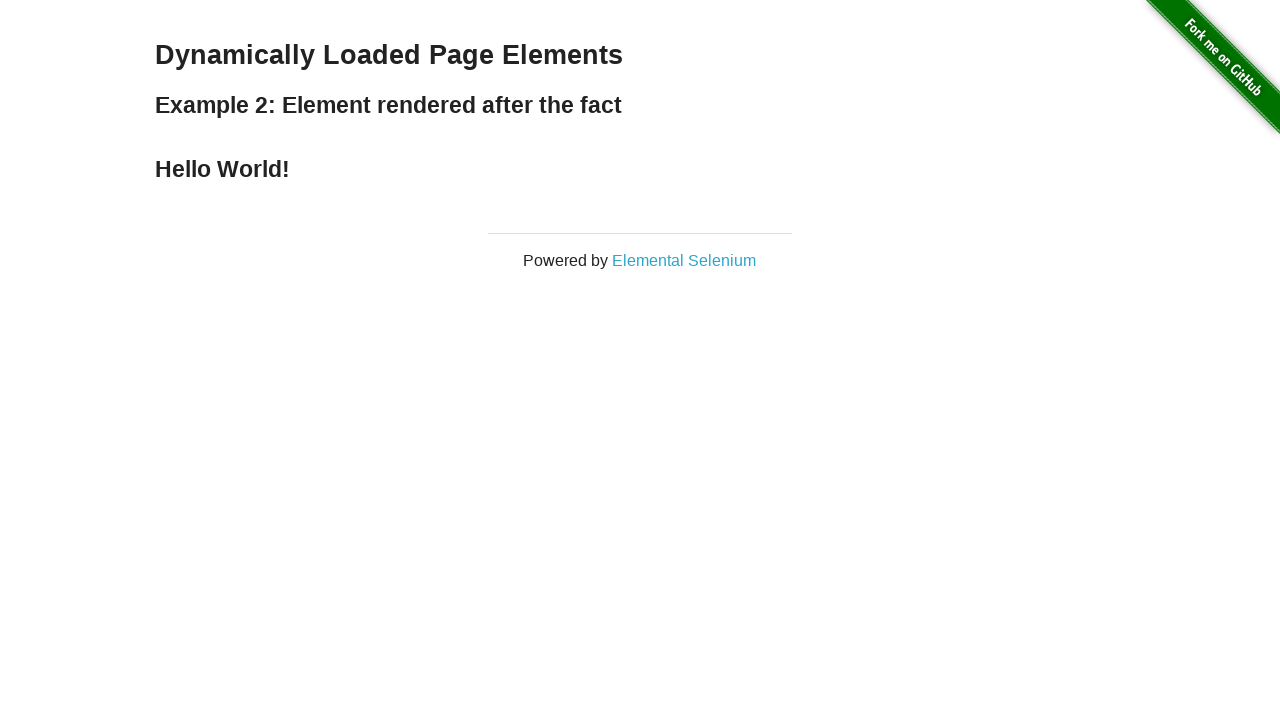

Retrieved text content from loaded element: 'Hello World!'
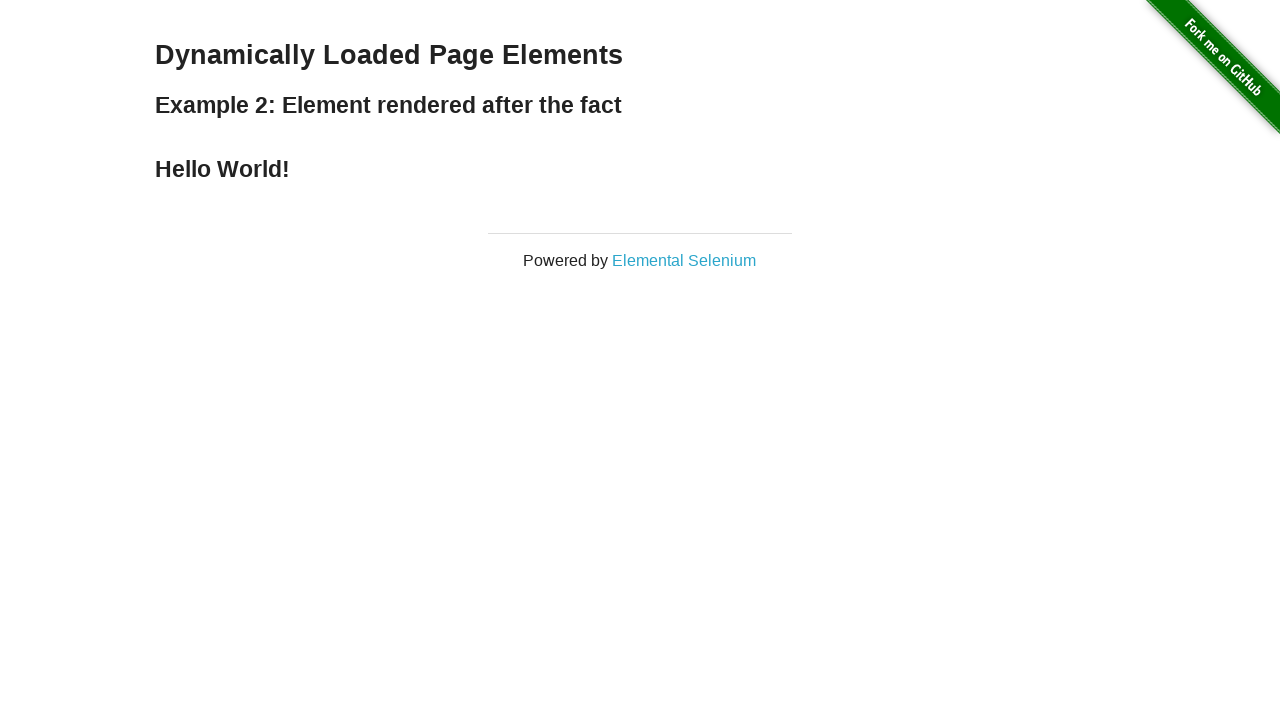

Printed the loaded text content
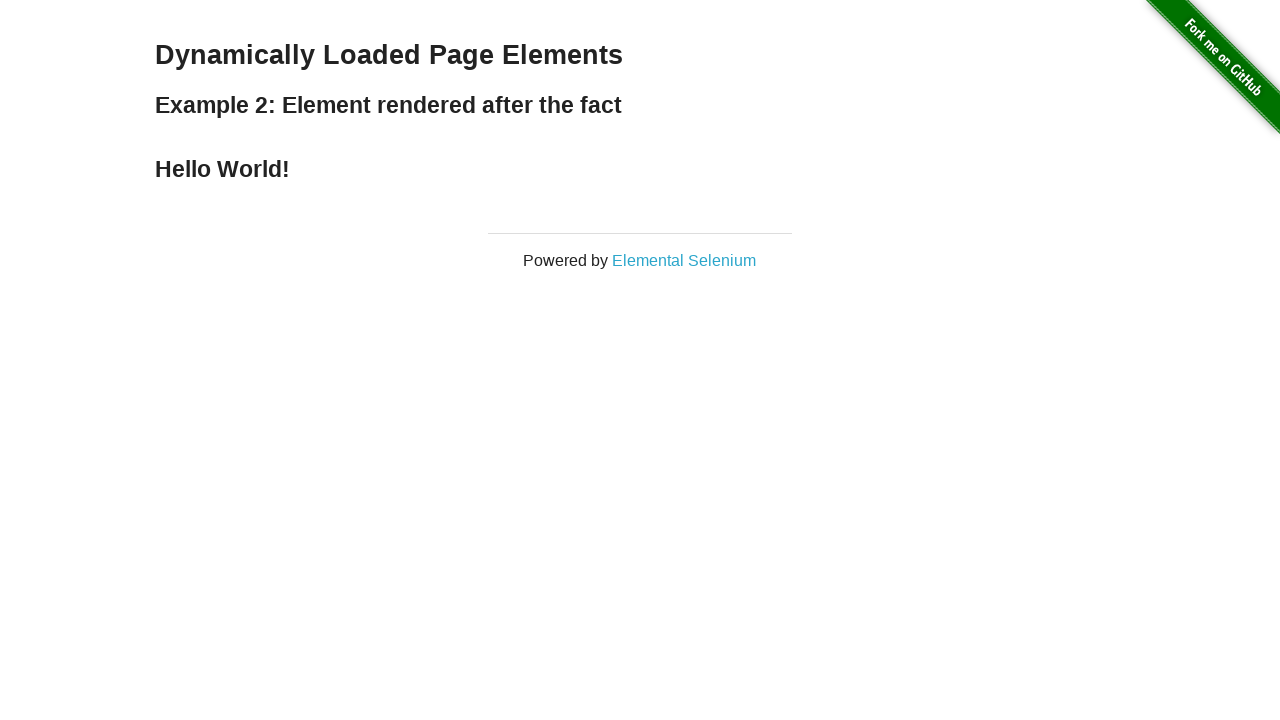

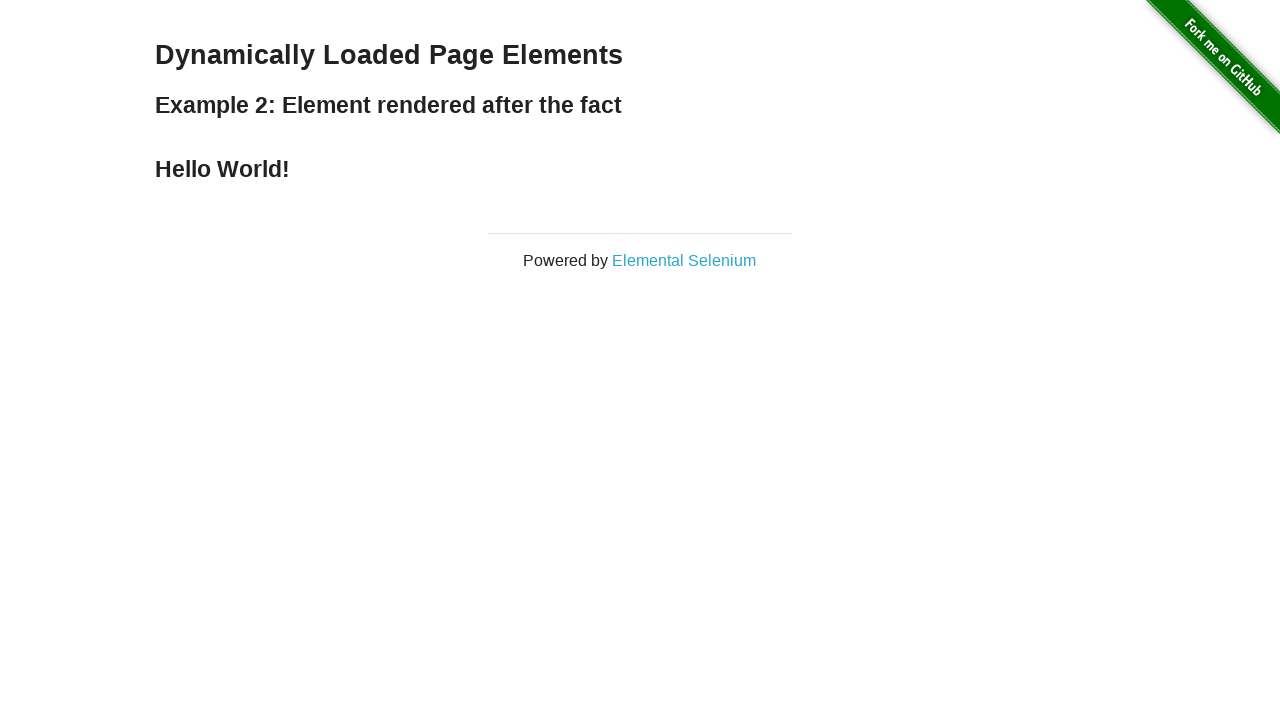